Performs a web search on DuckDuckGo by entering a query and submitting the search form

Starting URL: https://www.duckduckgo.com

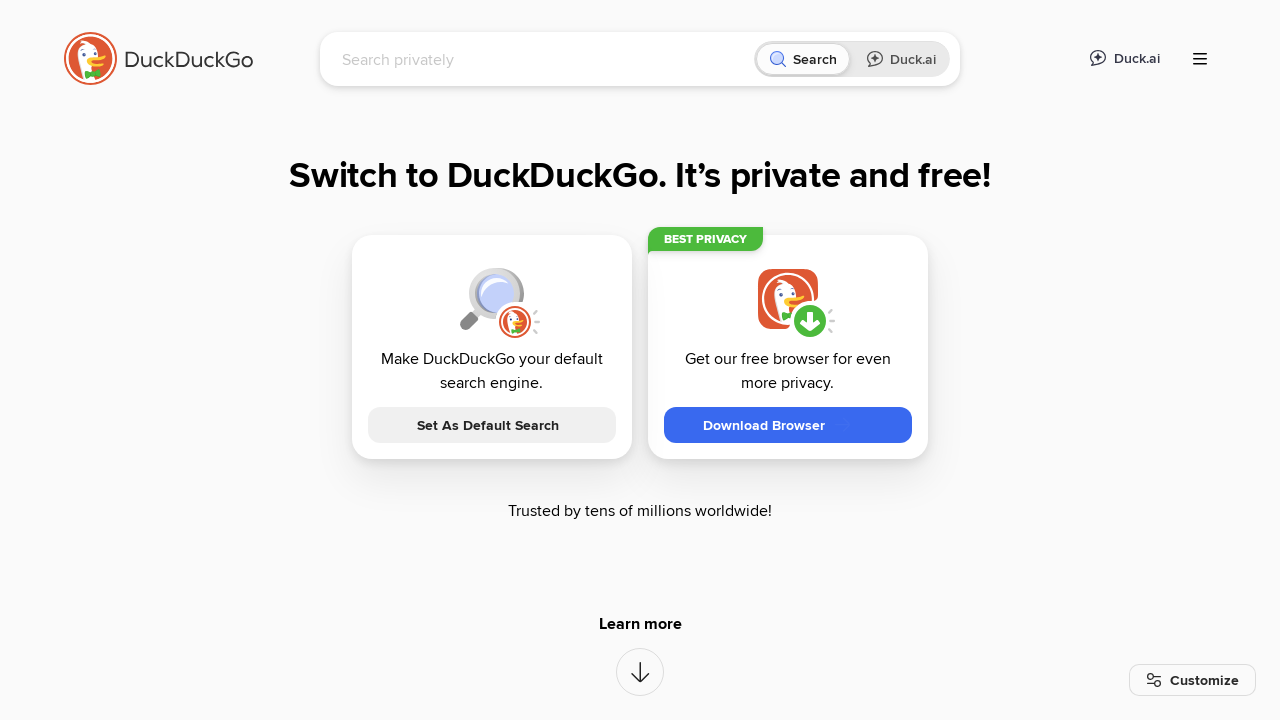

Filled DuckDuckGo search box with 'test search term' on input[name='q']
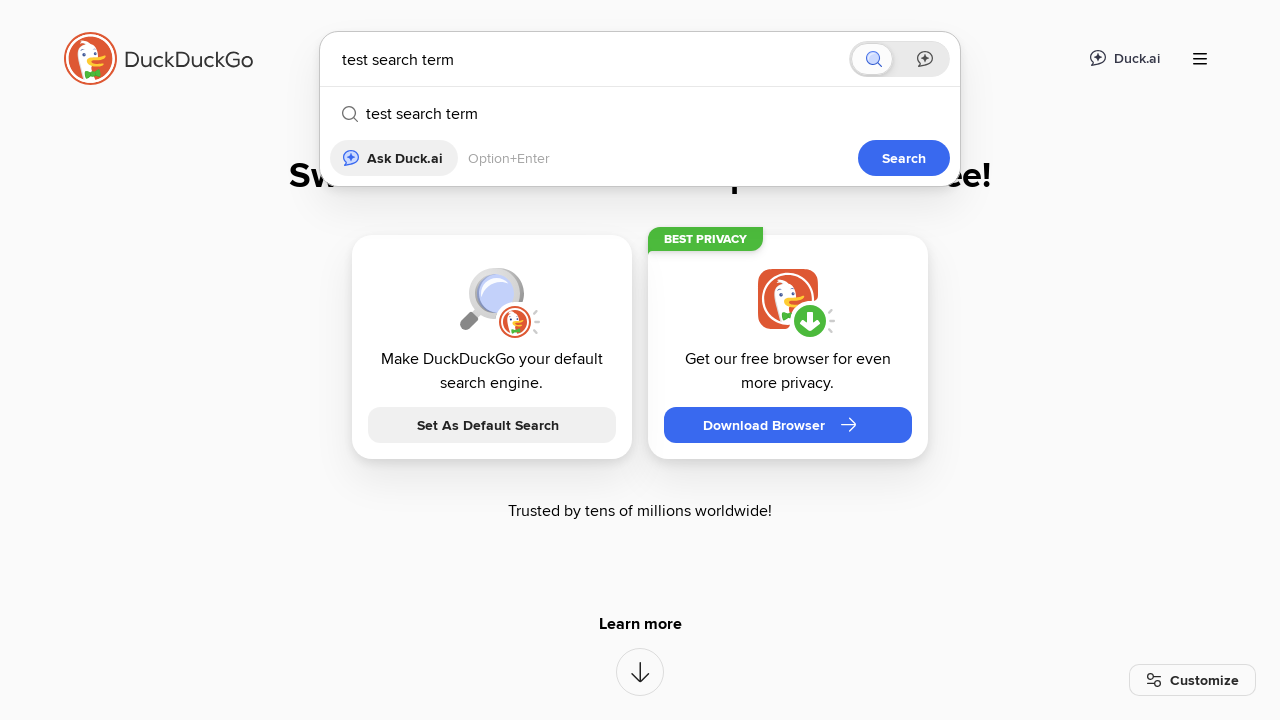

Pressed Enter to submit the search query on input[name='q']
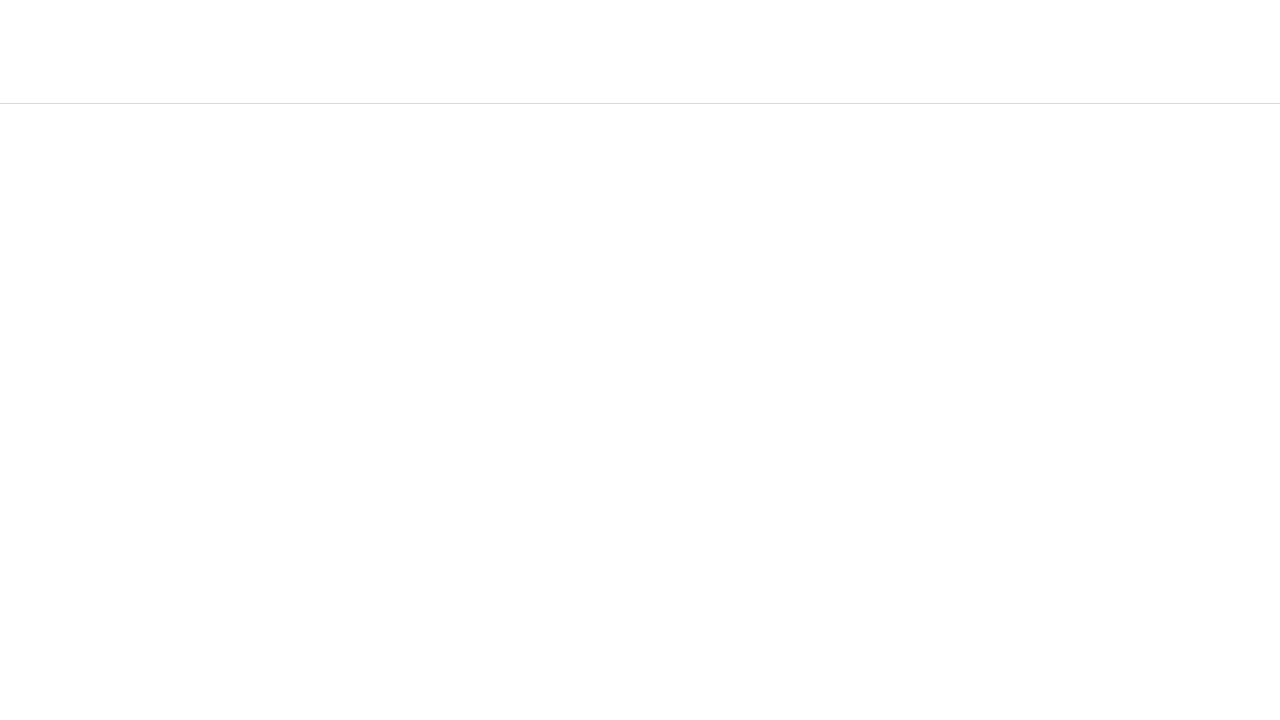

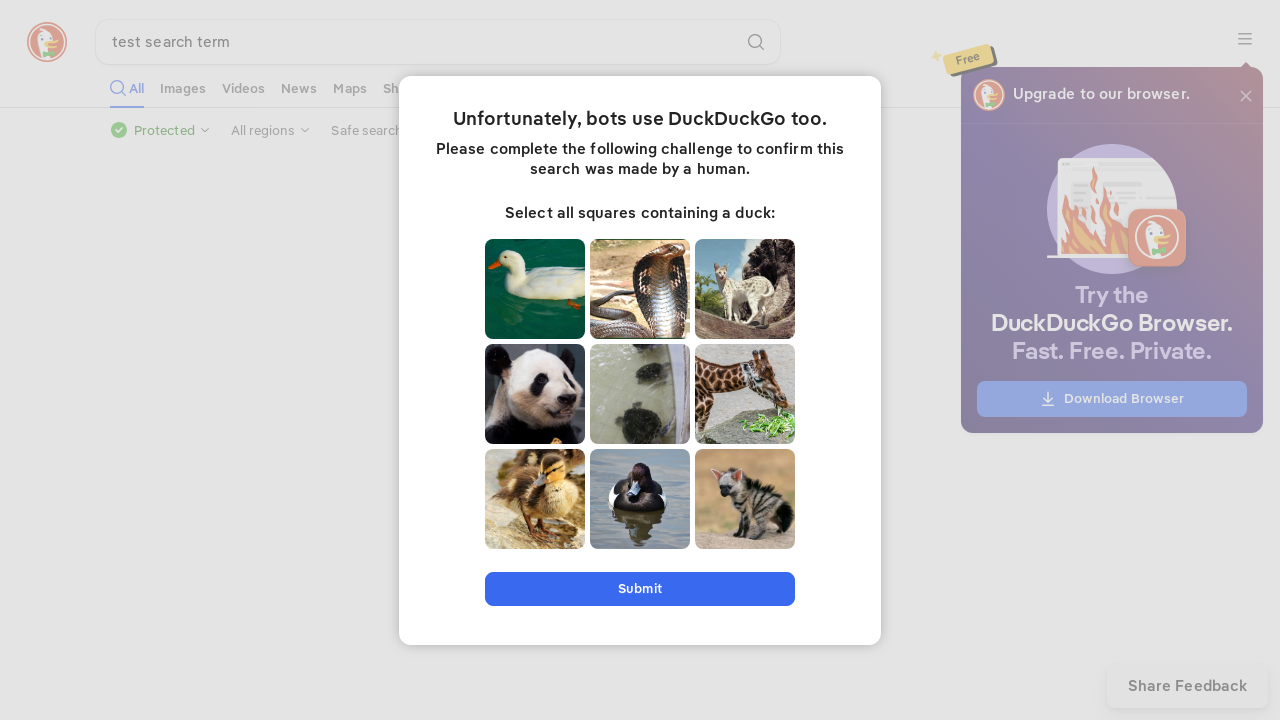